Tests form input functionality by locating and filling an input field using CSS selector

Starting URL: https://techstepacademy.com/training-ground

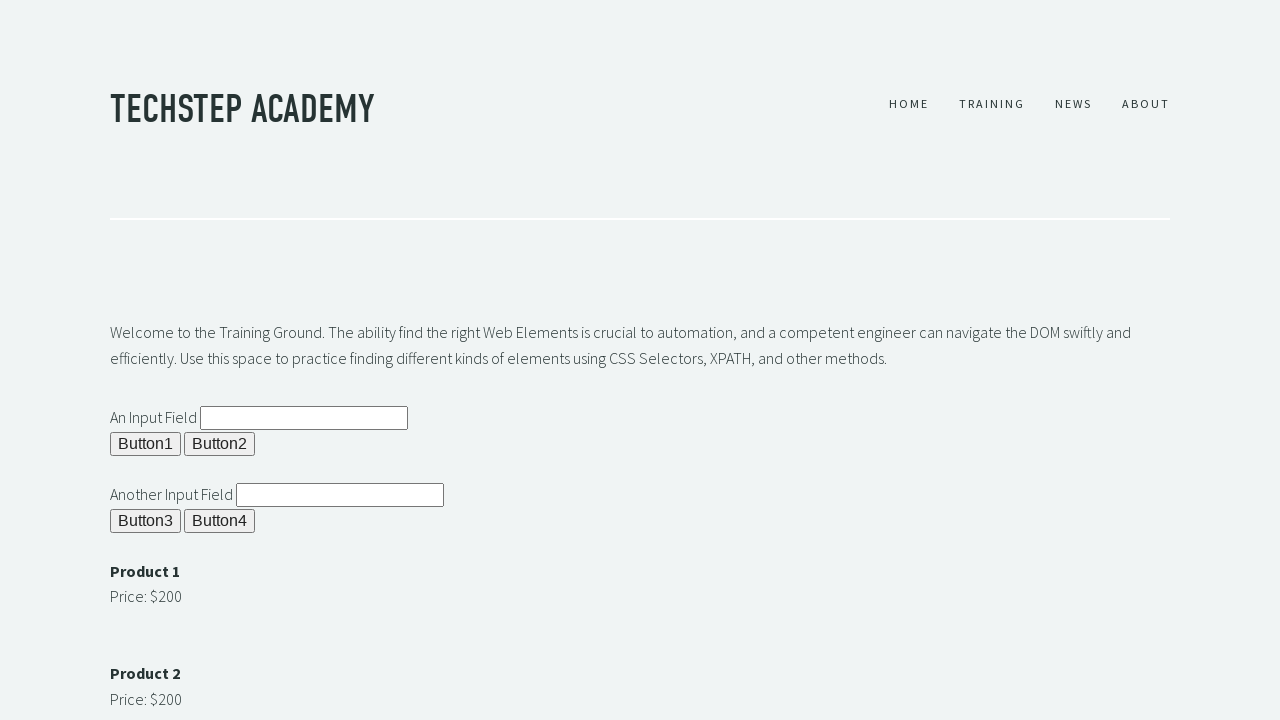

Filled input field with 'Number 1' using CSS selector on input[id='ipt1']
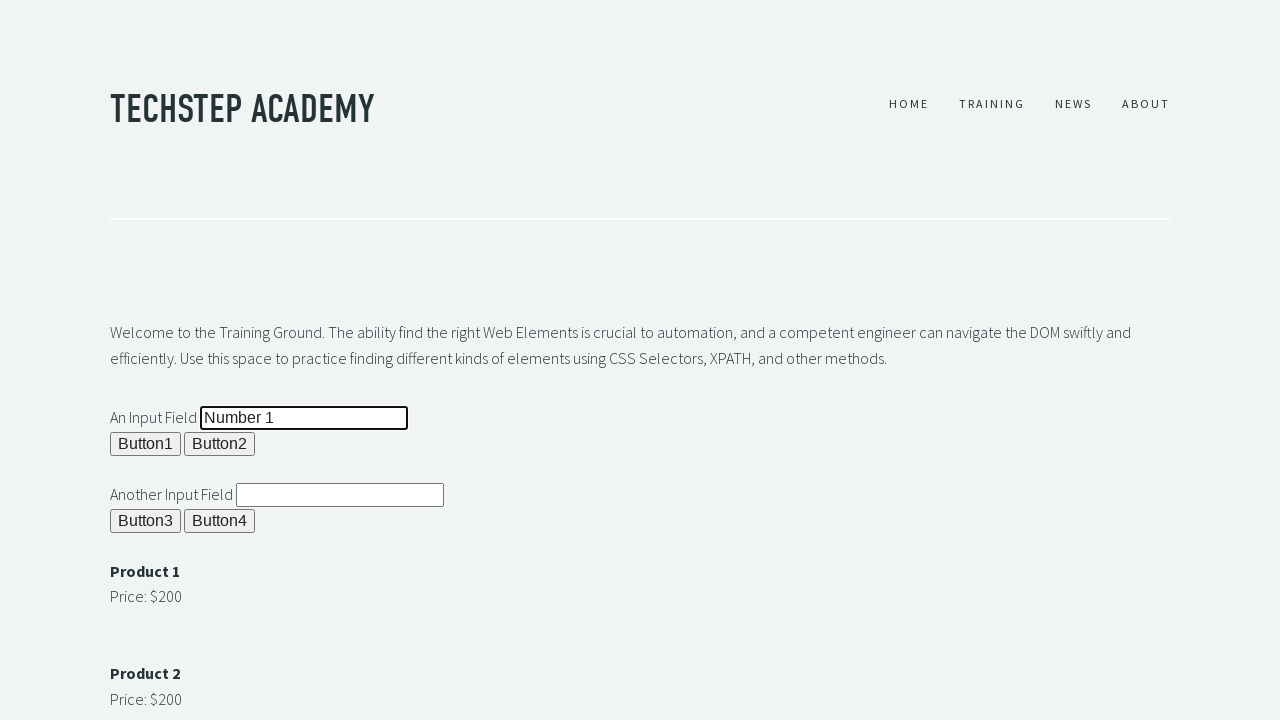

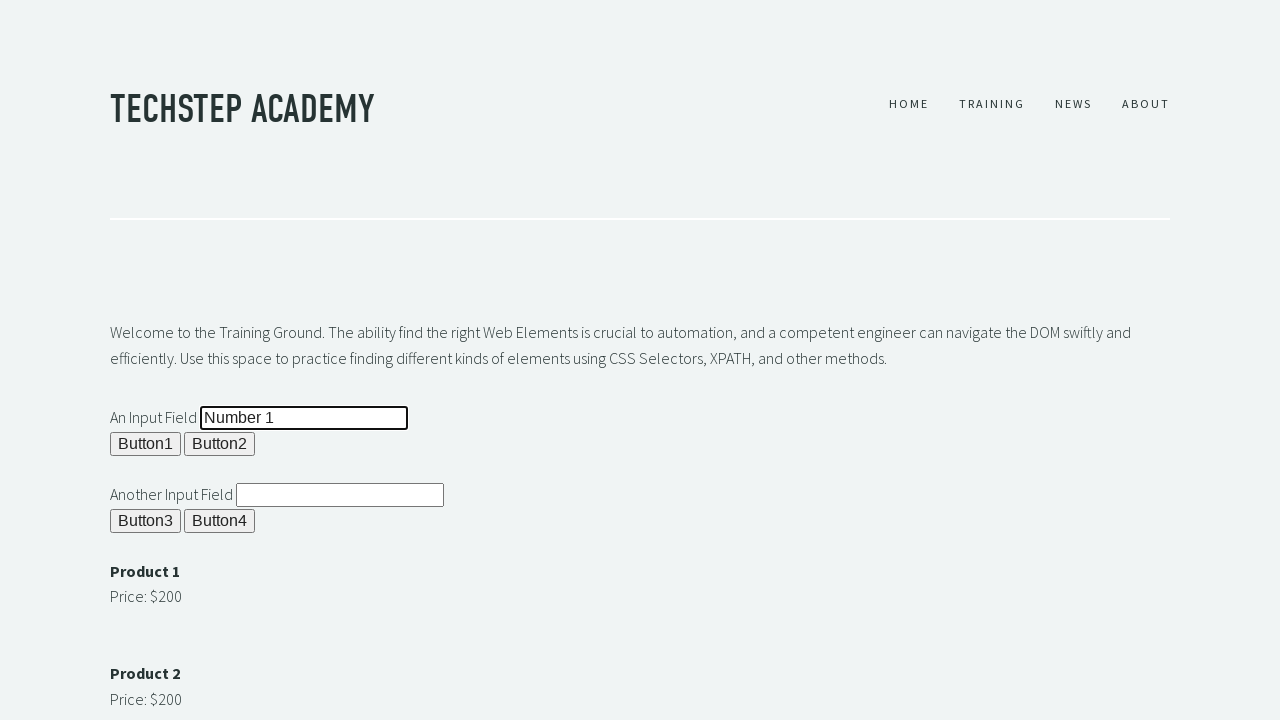